Tests the search functionality by opening the search dialog, entering a query, and waiting for search results to display matching text in the dropdown.

Starting URL: https://webdriver.io/

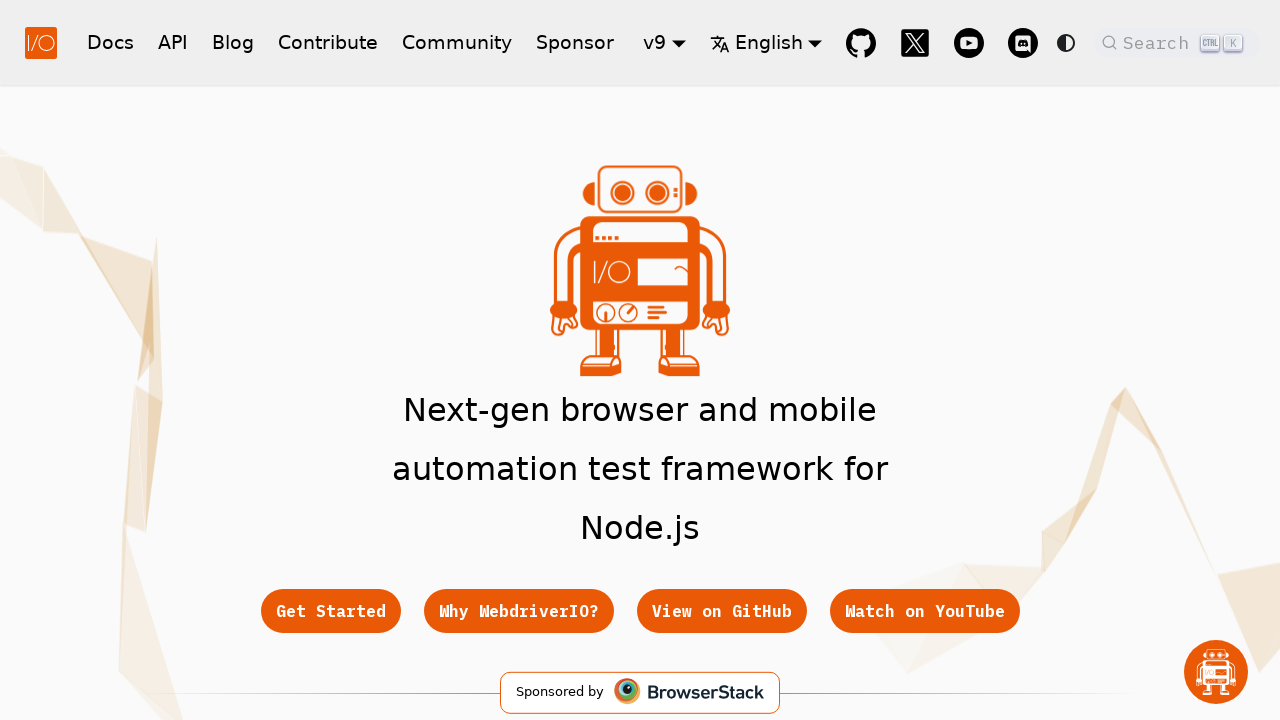

Waited for hero title to be displayed
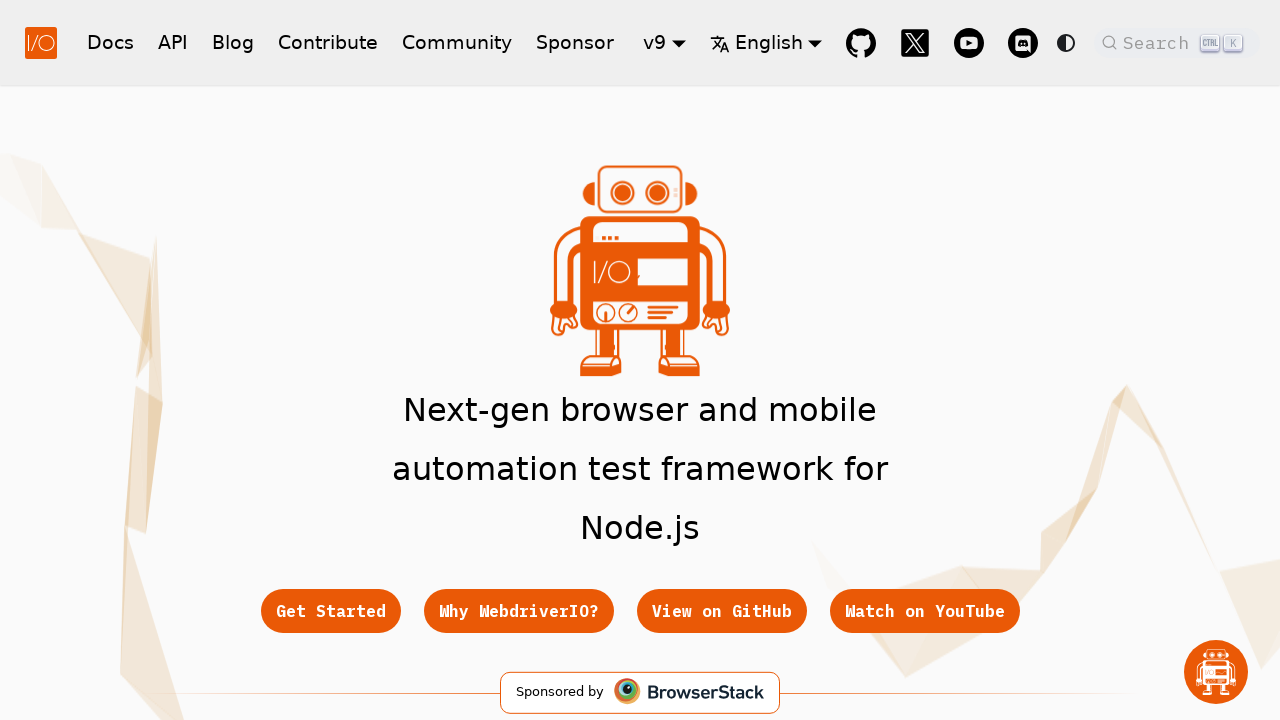

Clicked DocSearch element to open search dialog at (1177, 42) on .DocSearch
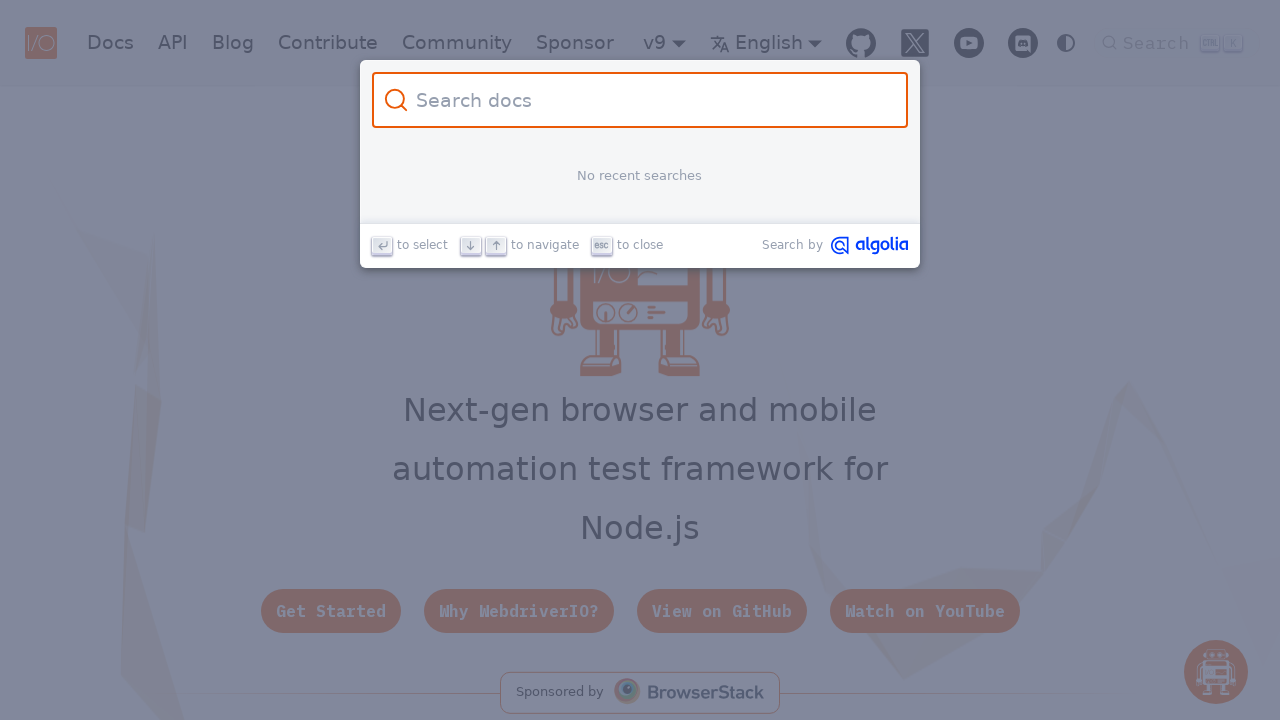

Waited for search form to be visible
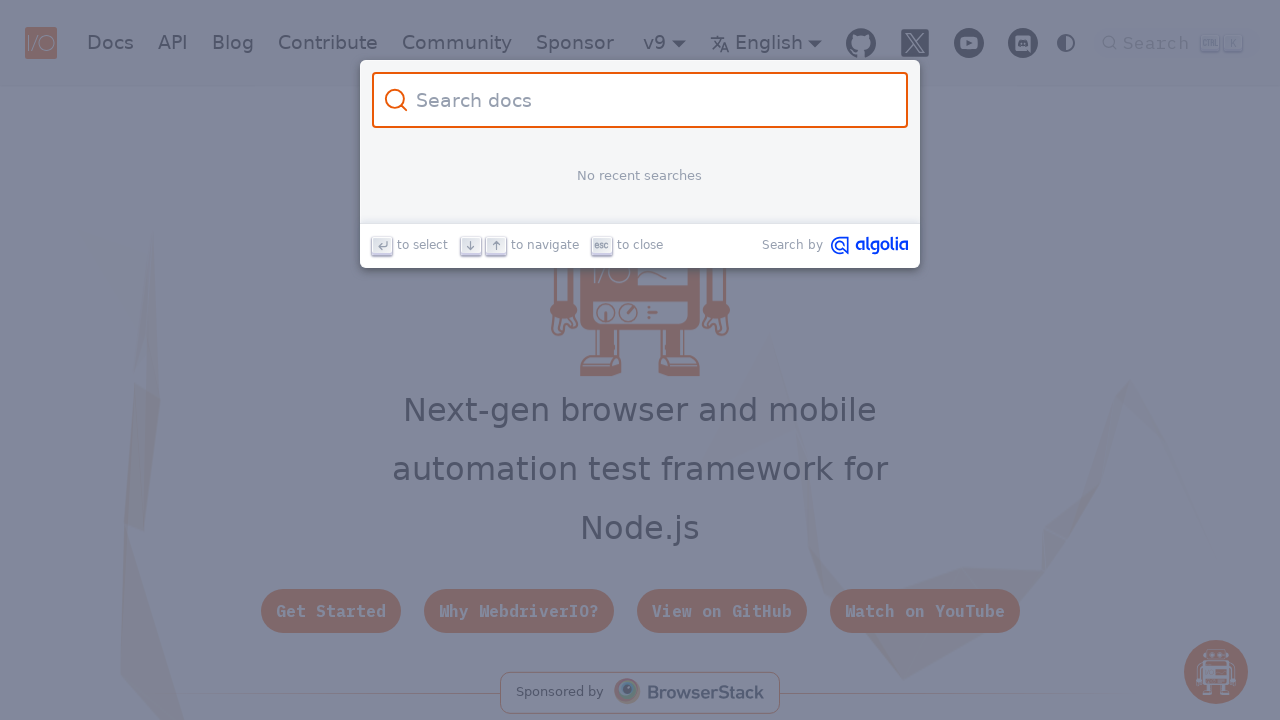

Entered 'specfileretries' in search input on .DocSearch-Input
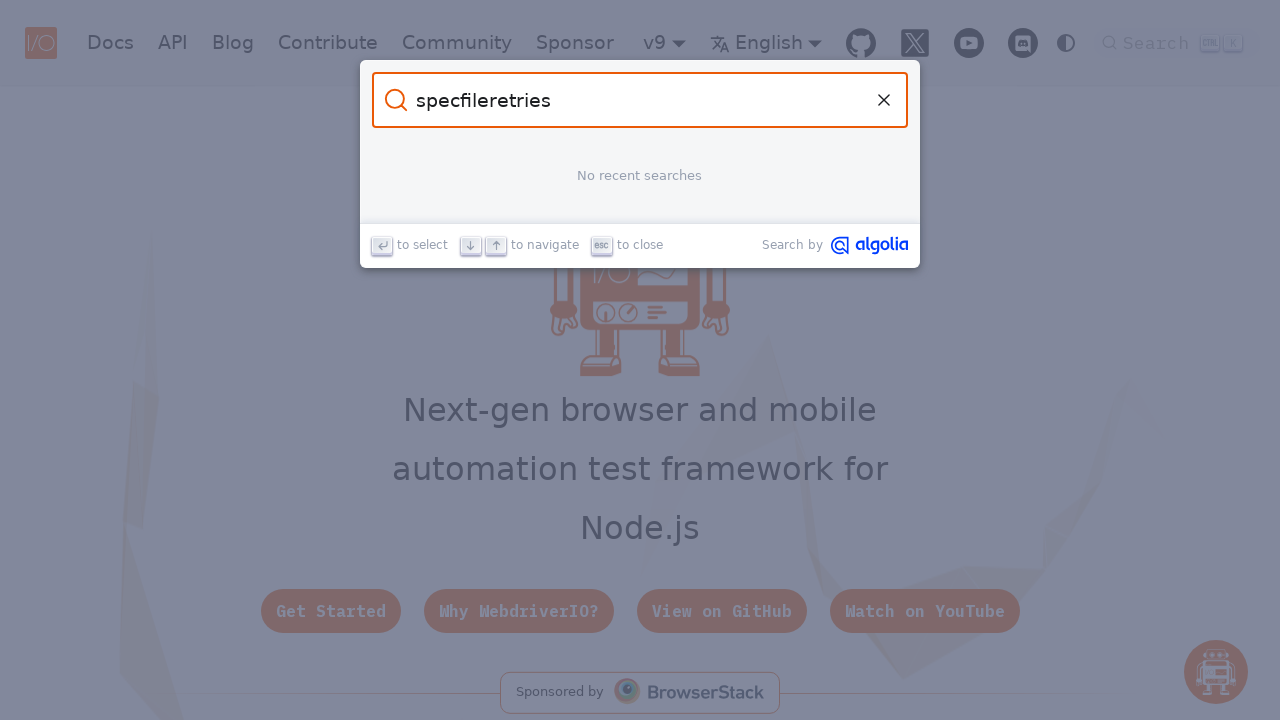

Waited for search results dropdown to appear
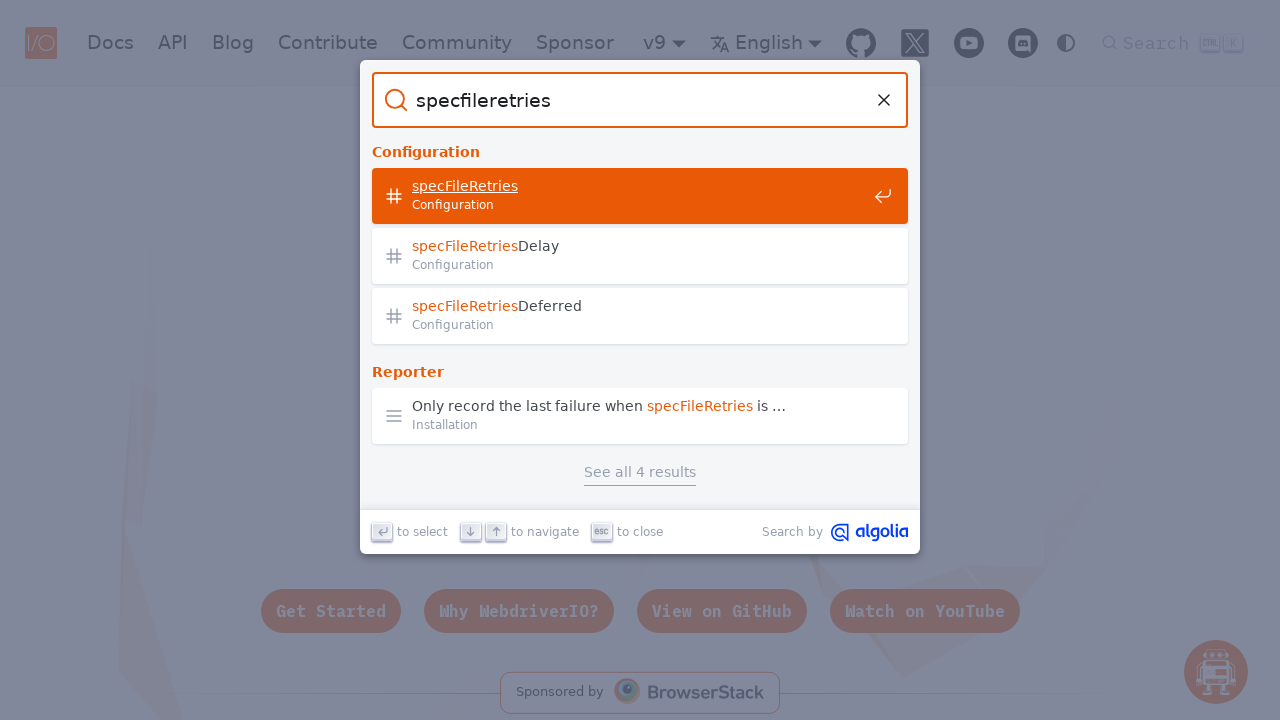

Confirmed search results dropdown is visible
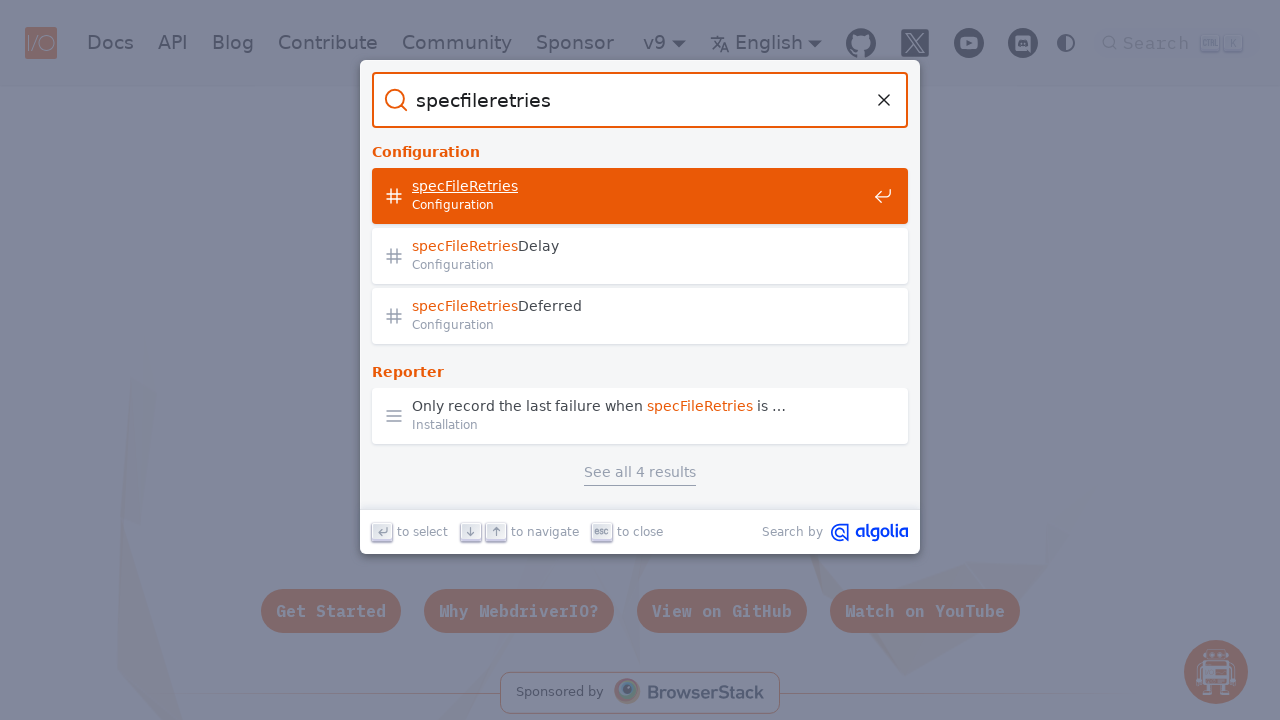

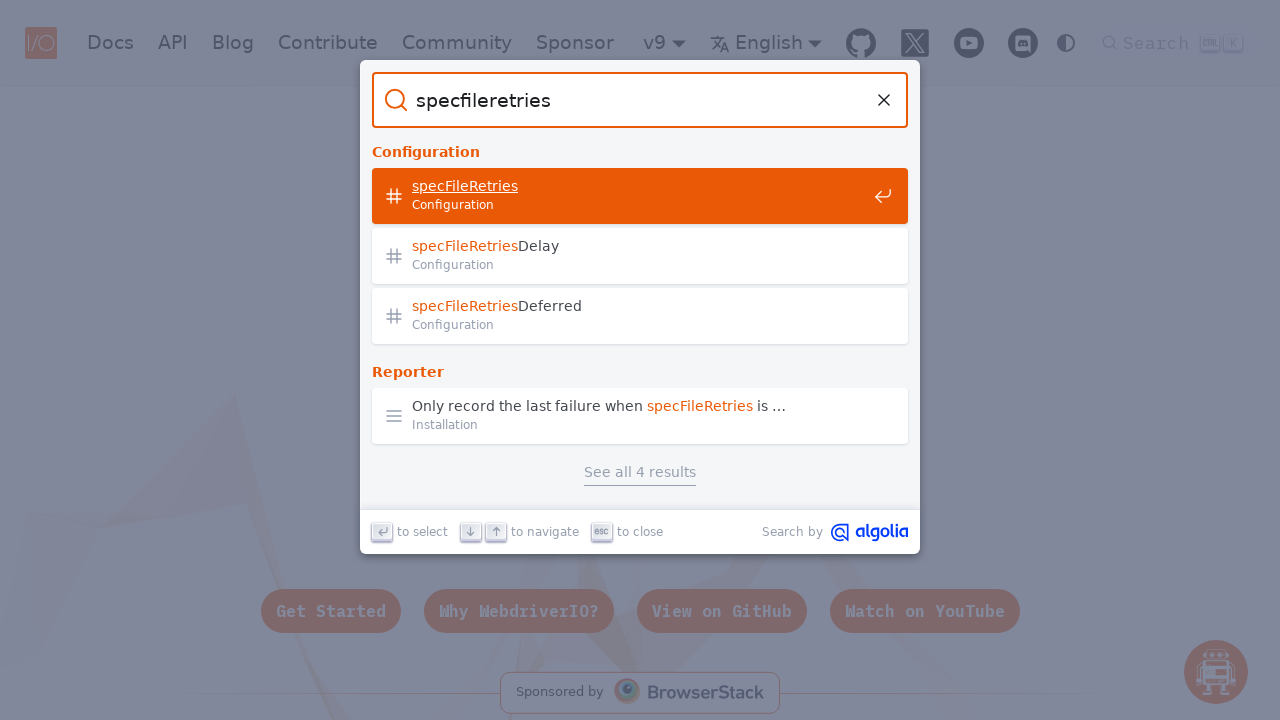